Tests a countdown timer by waiting for it to reach "00" using fluent wait

Starting URL: https://automationfc.github.io/fluent-wait/

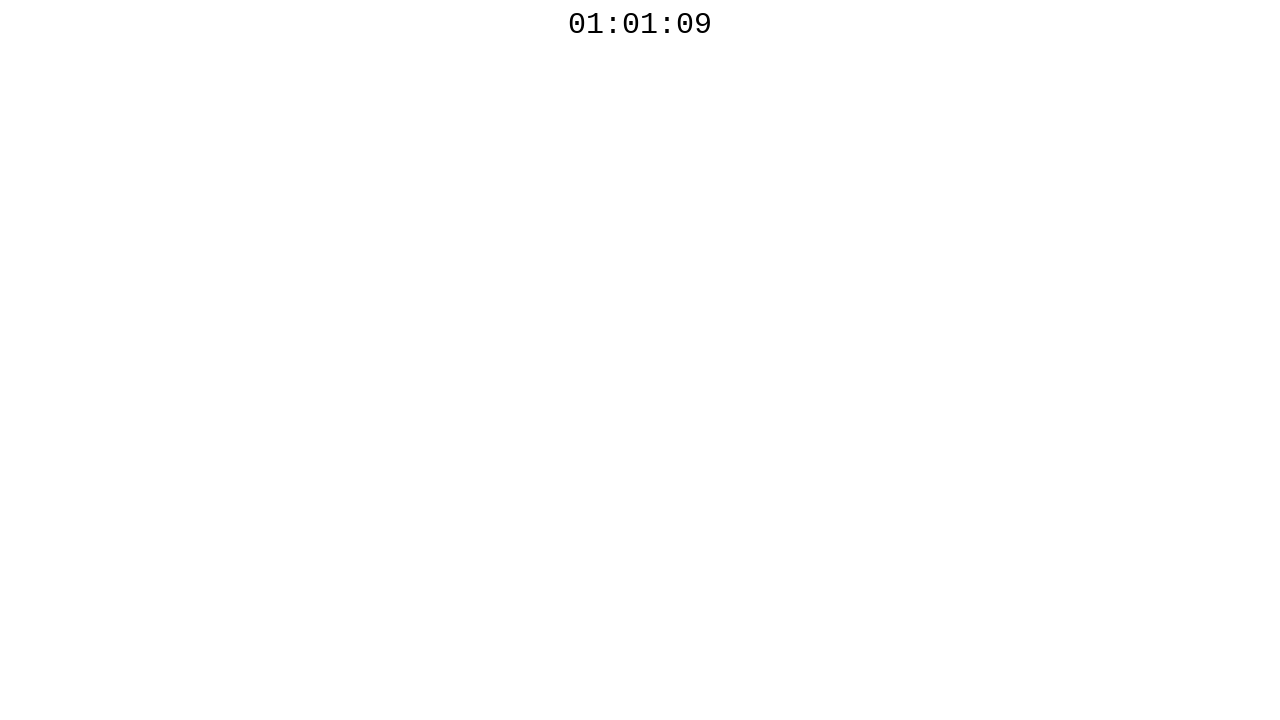

Located countdown timer element with ID 'javascript_countdown_time'
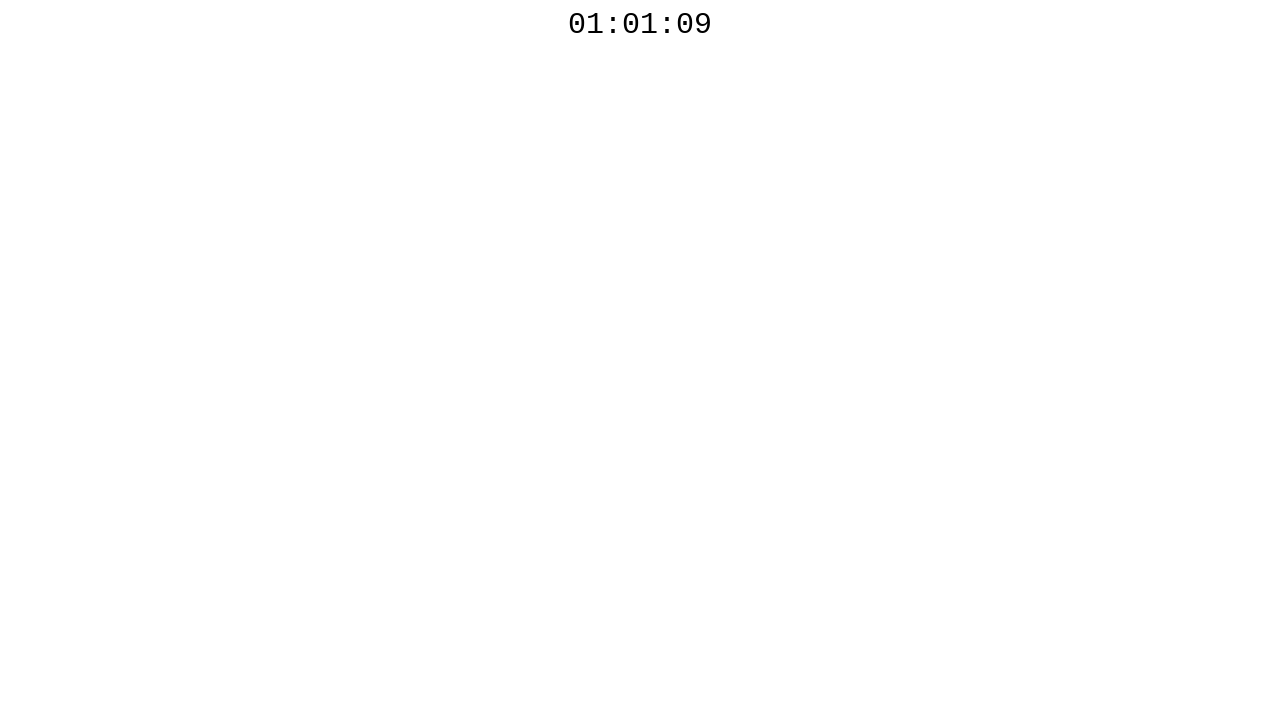

Countdown timer reached '00' after fluent wait with 15 second timeout
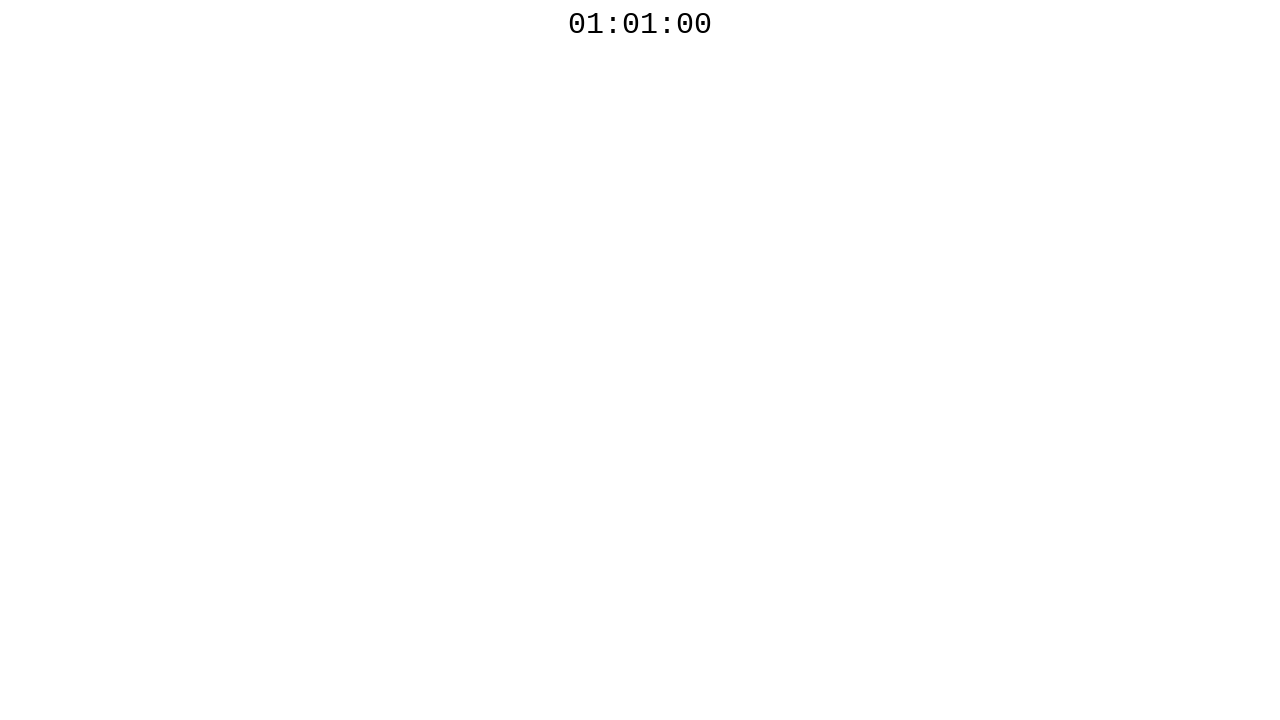

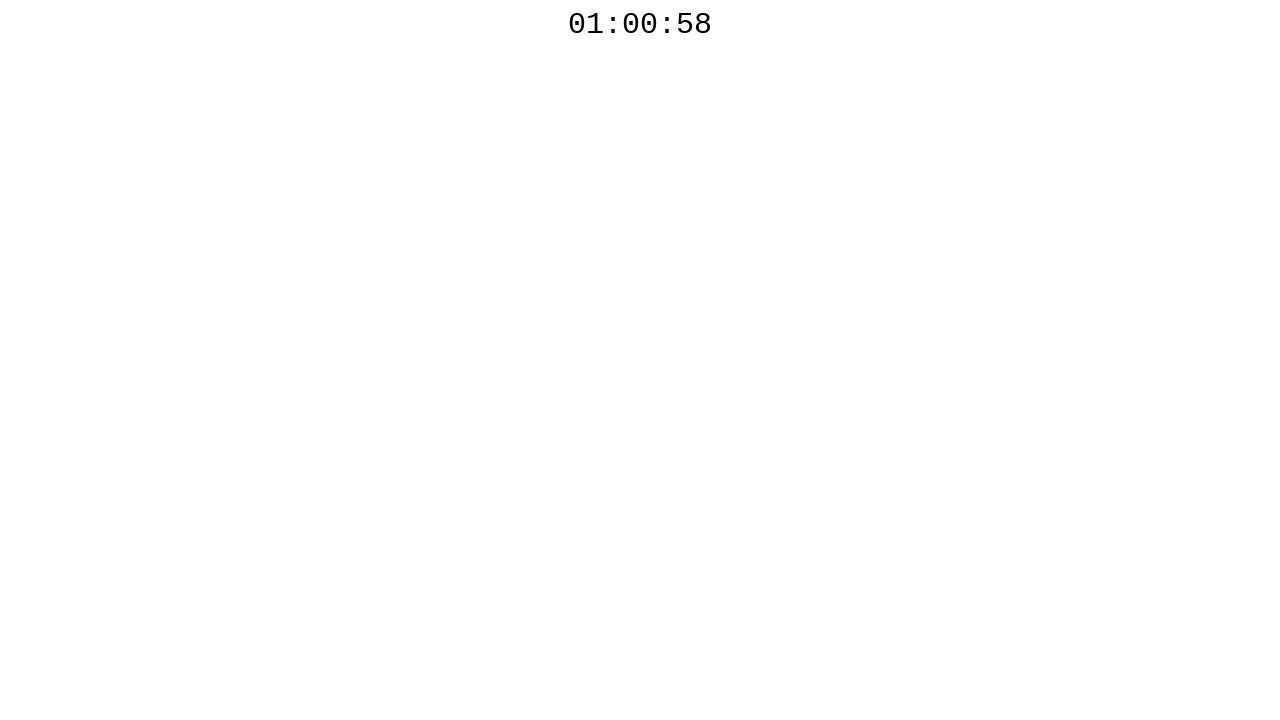